Tests working with multiple browser windows by clicking a link that opens a new window, switching to the original window to verify its title, then switching to the new window to verify its title.

Starting URL: http://the-internet.herokuapp.com/windows

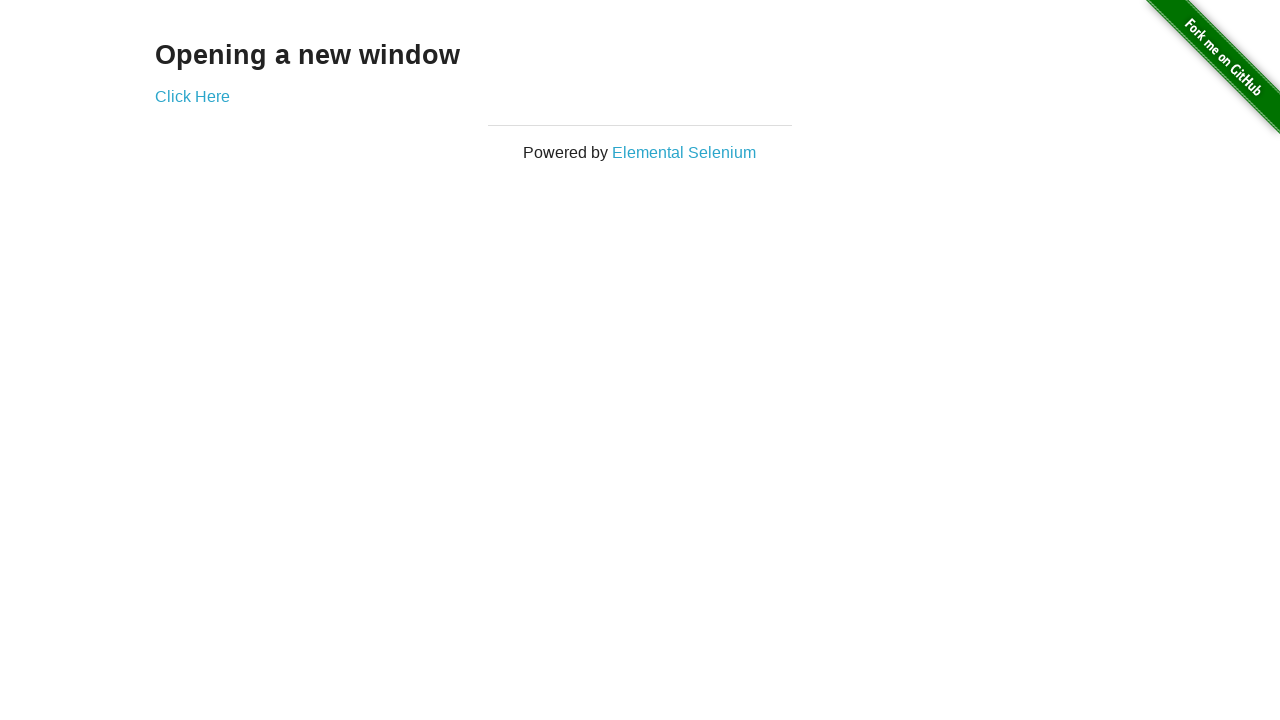

Clicked link to open new window at (192, 96) on .example a
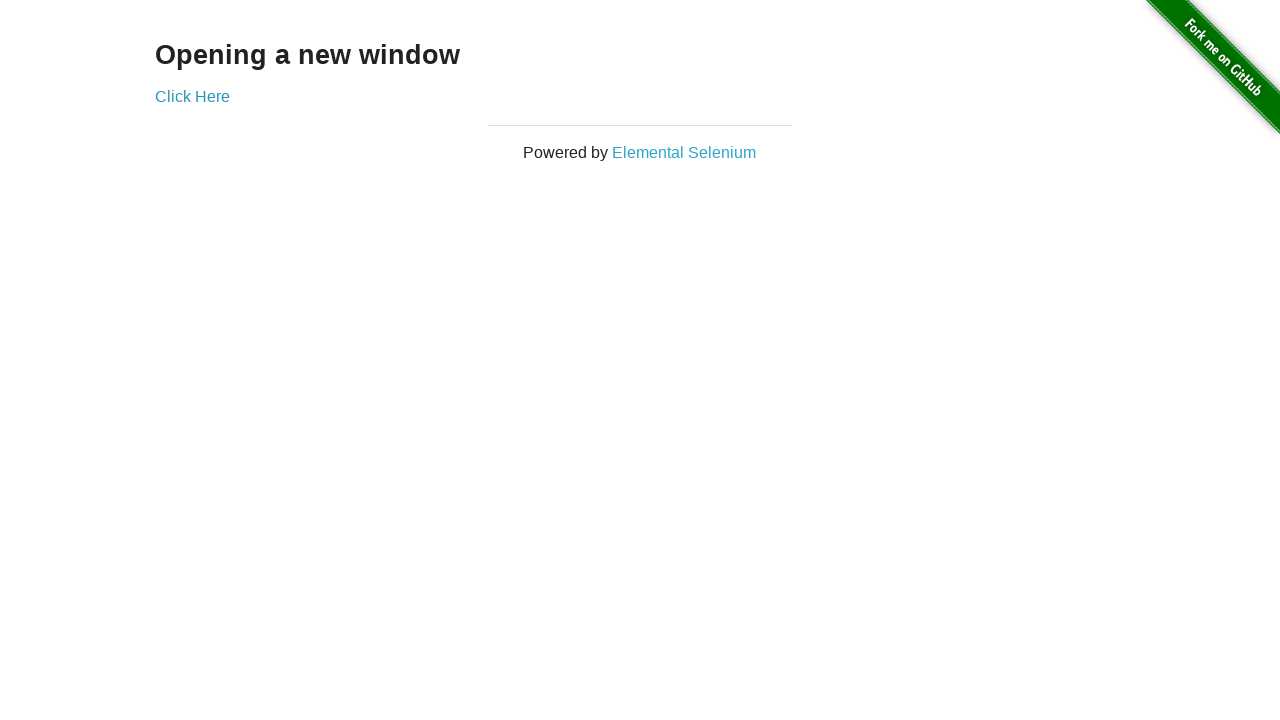

Waited for new window to open
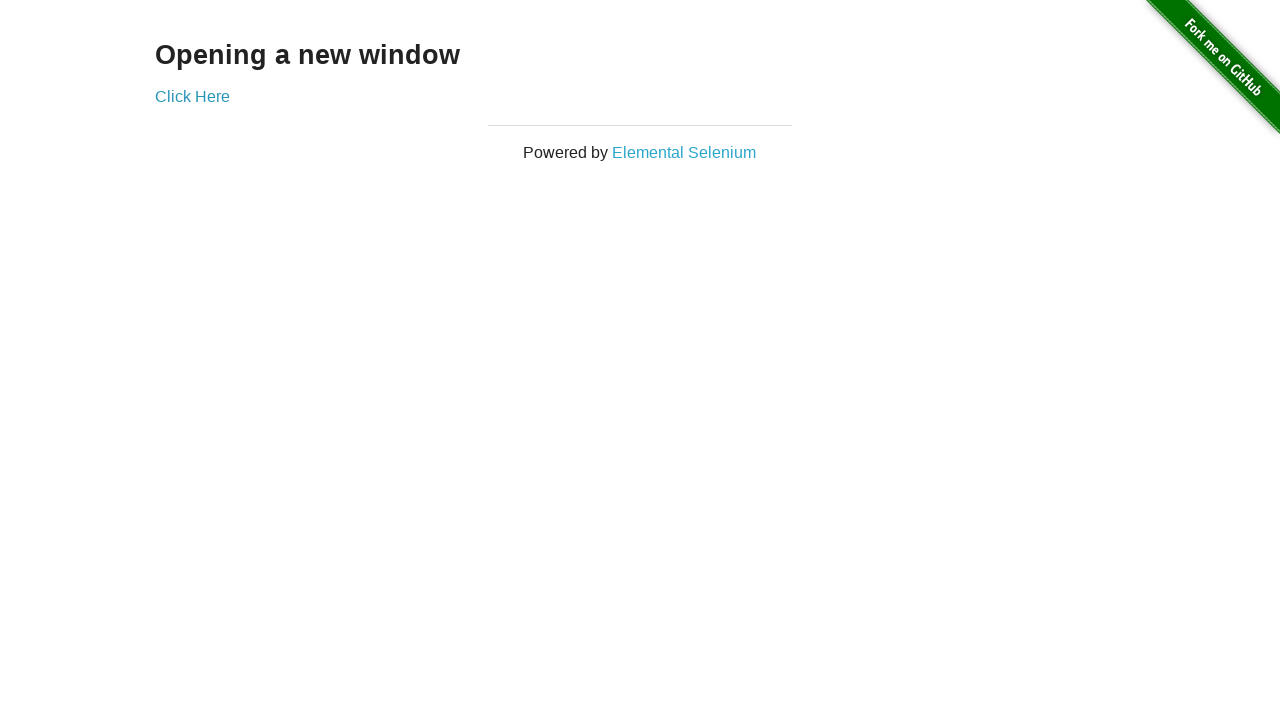

Retrieved all open pages/windows from context
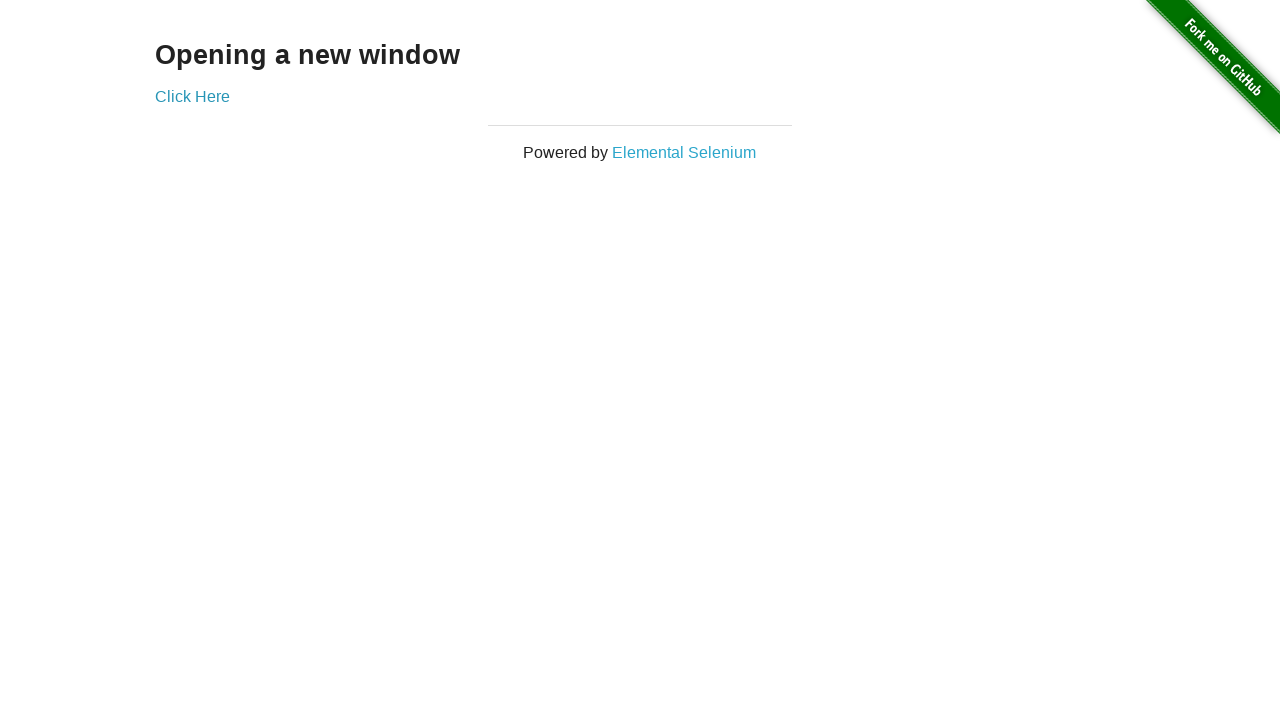

Selected first window from pages list
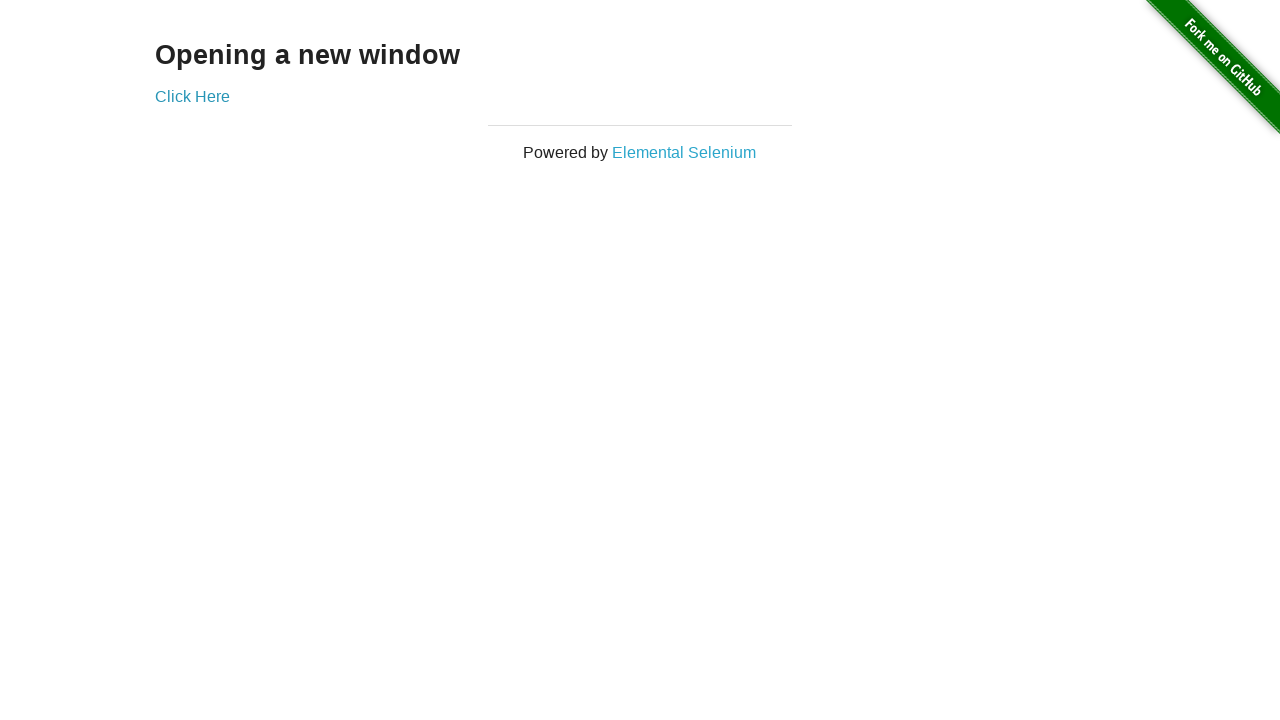

Brought first window to front
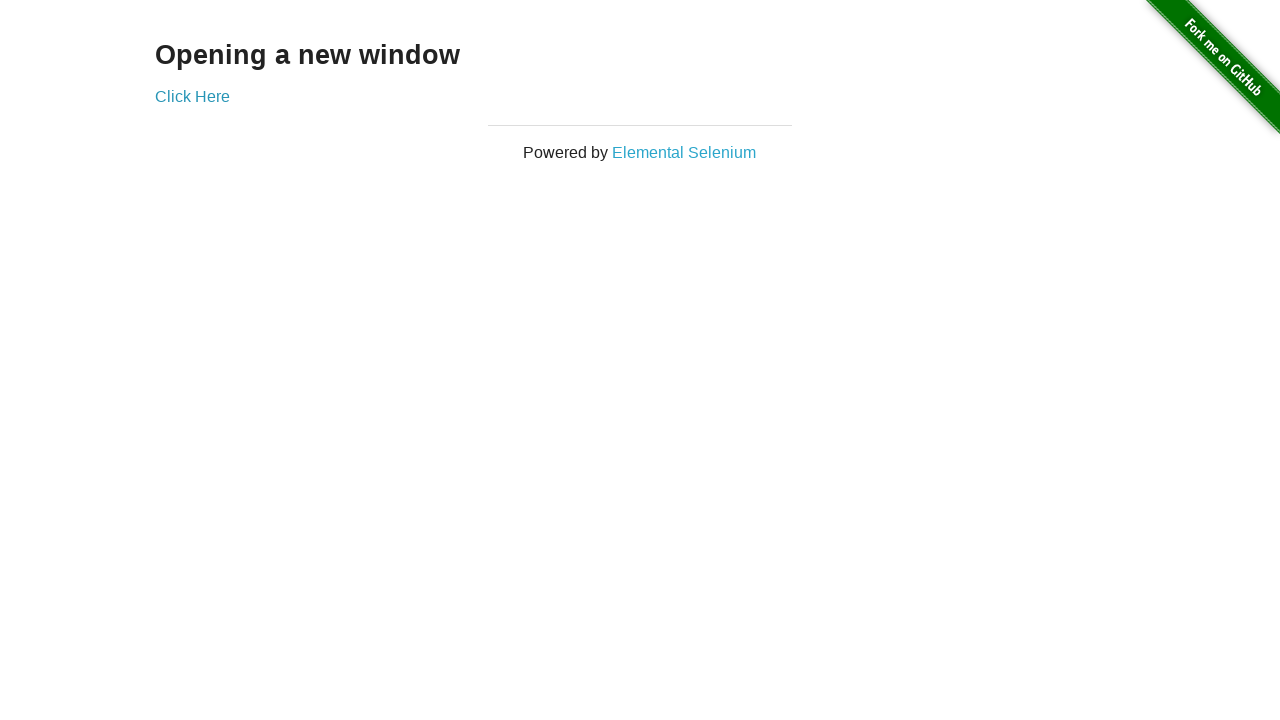

Verified first window title is not 'New Window'
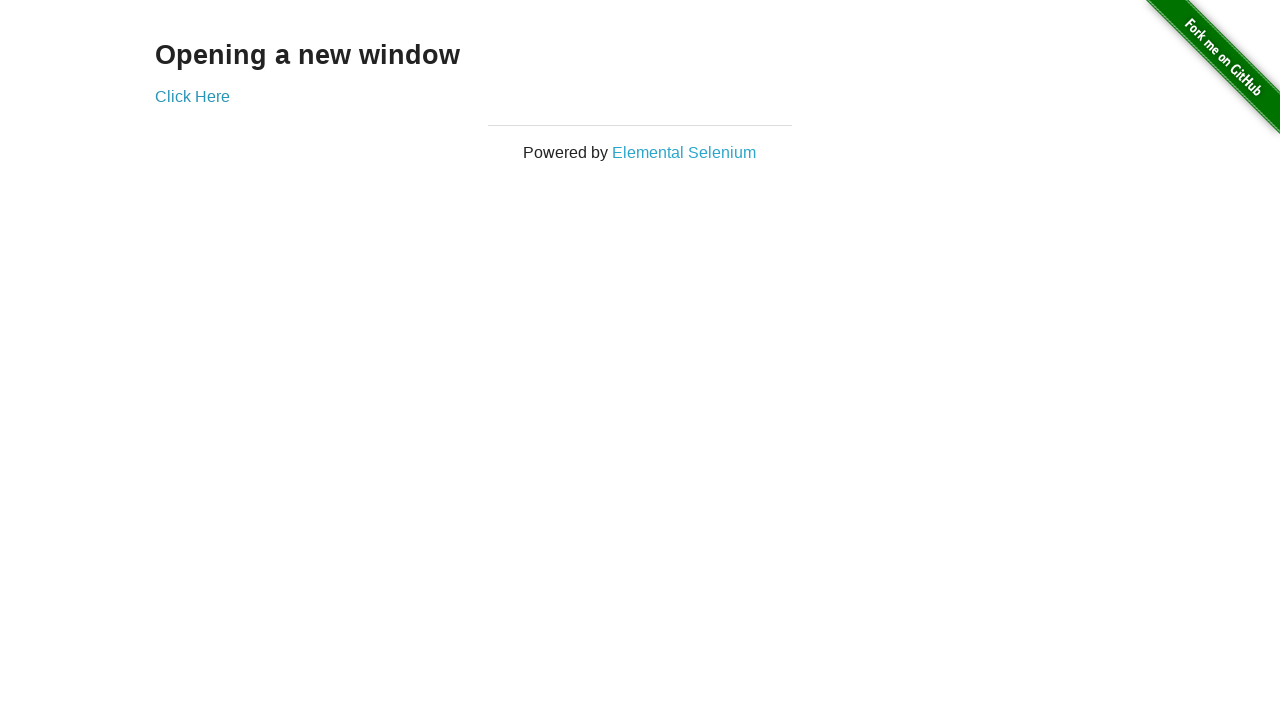

Selected newly opened window from pages list
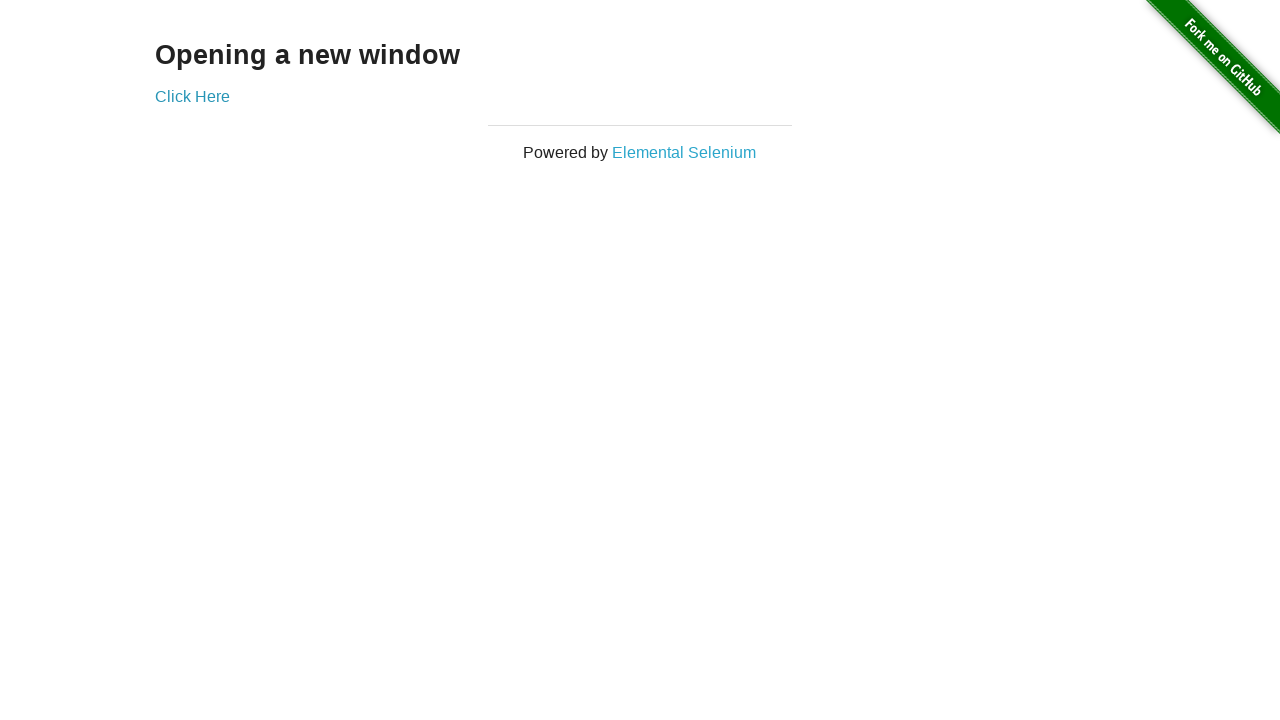

Brought new window to front
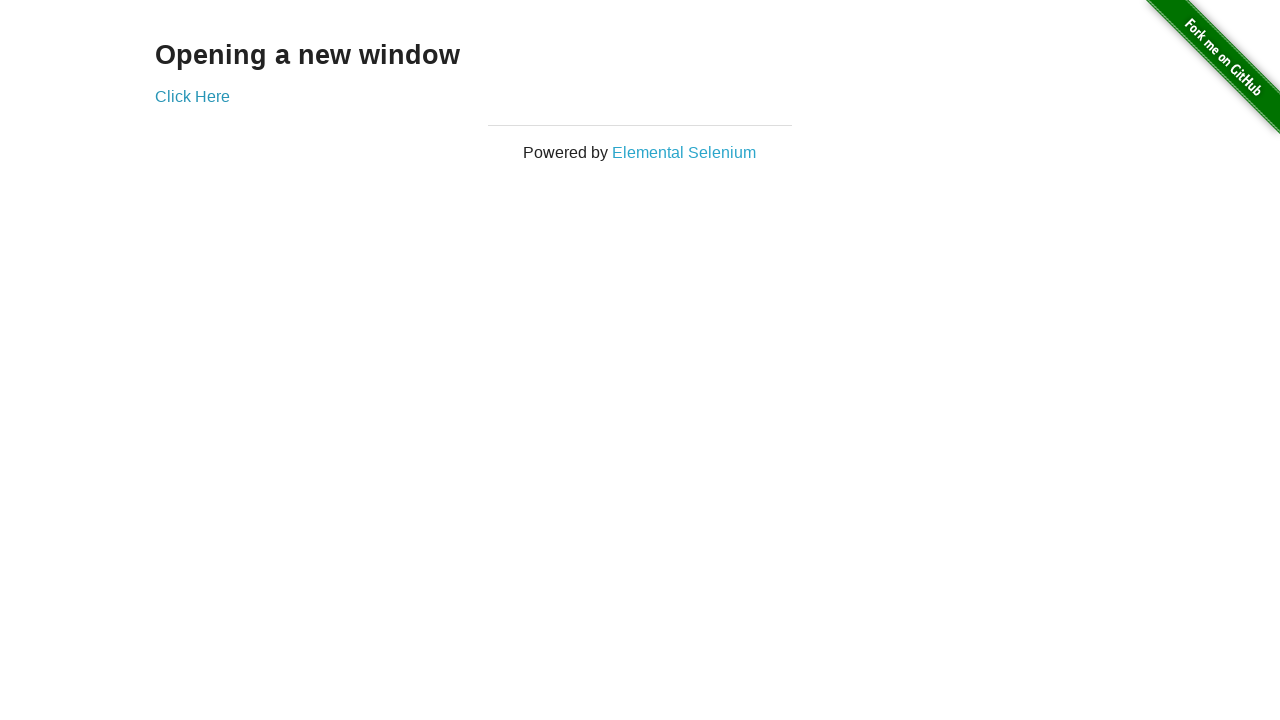

Waited for new window page to fully load
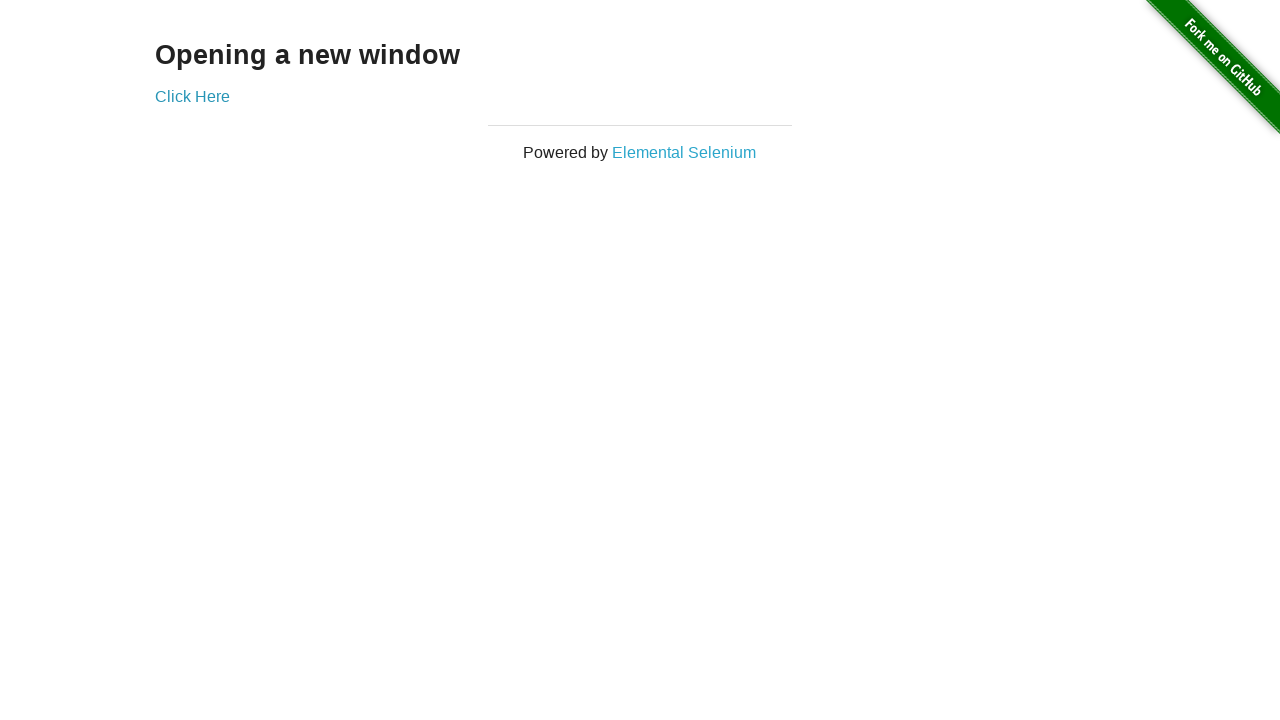

Verified new window title equals 'New Window'
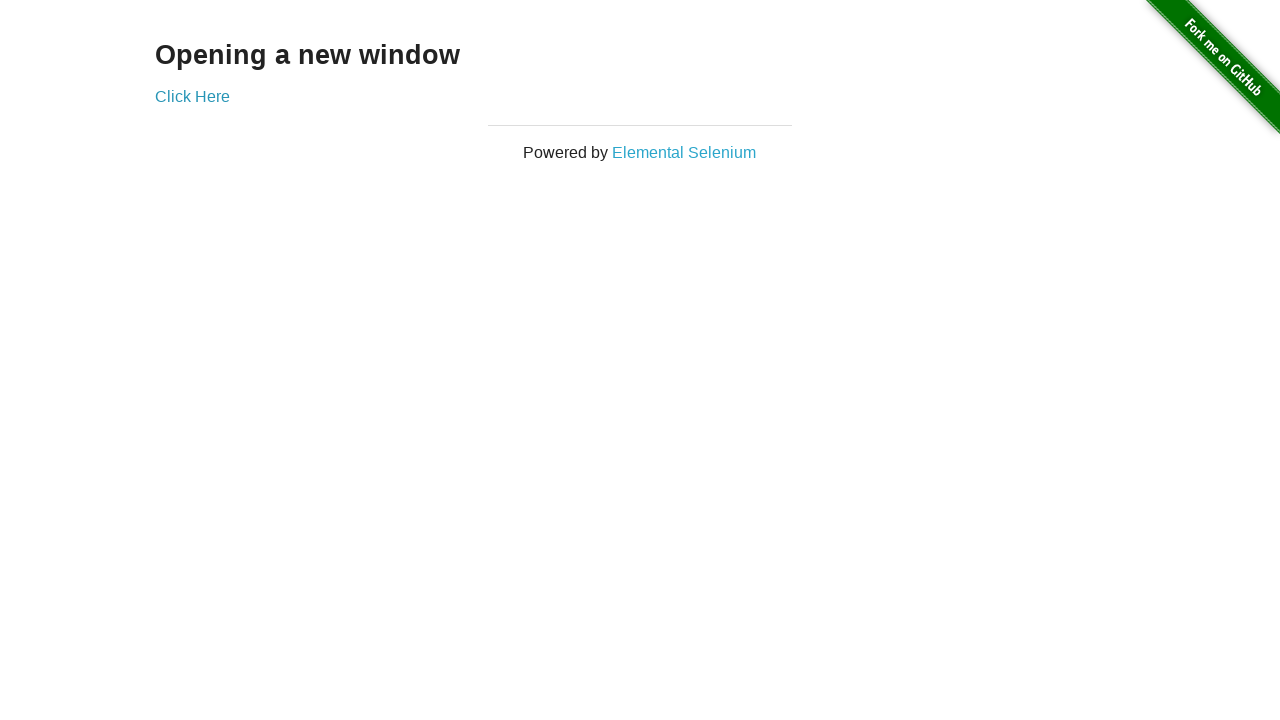

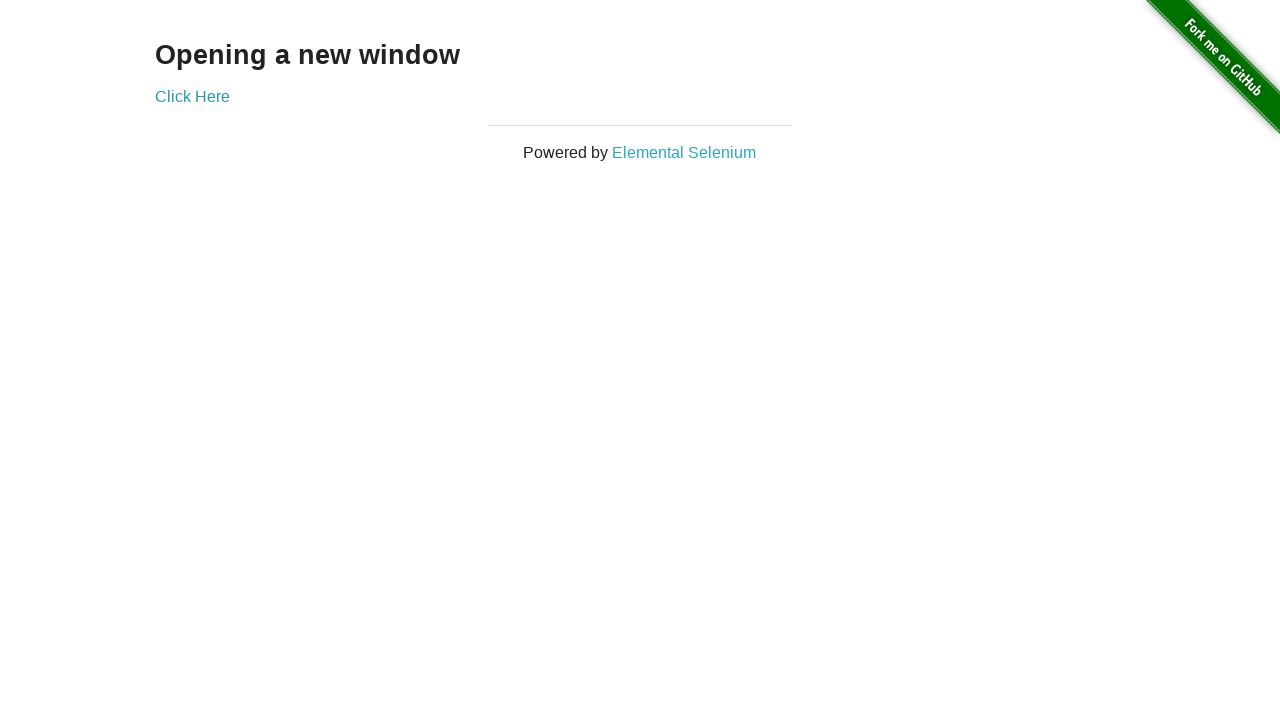